Tests drag and drop functionality by dragging an element from source to target location within an iframe

Starting URL: https://jqueryui.com/droppable/

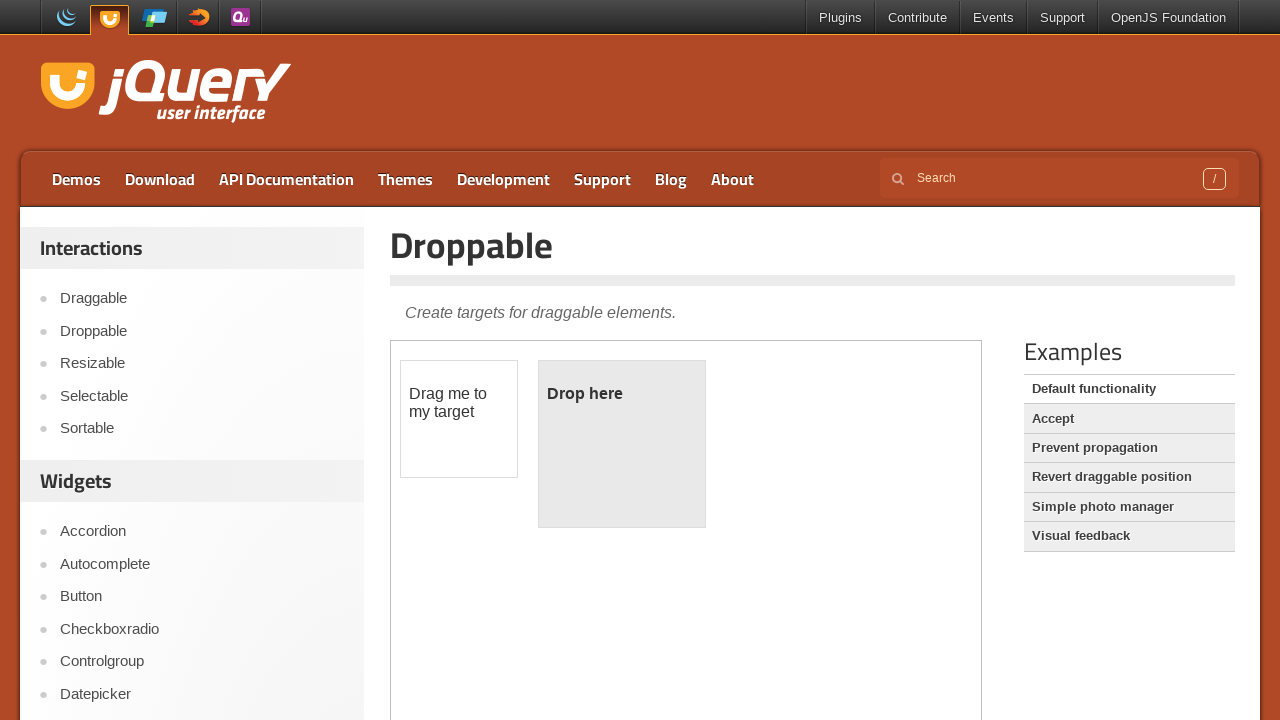

Located the first iframe containing the drag and drop demo
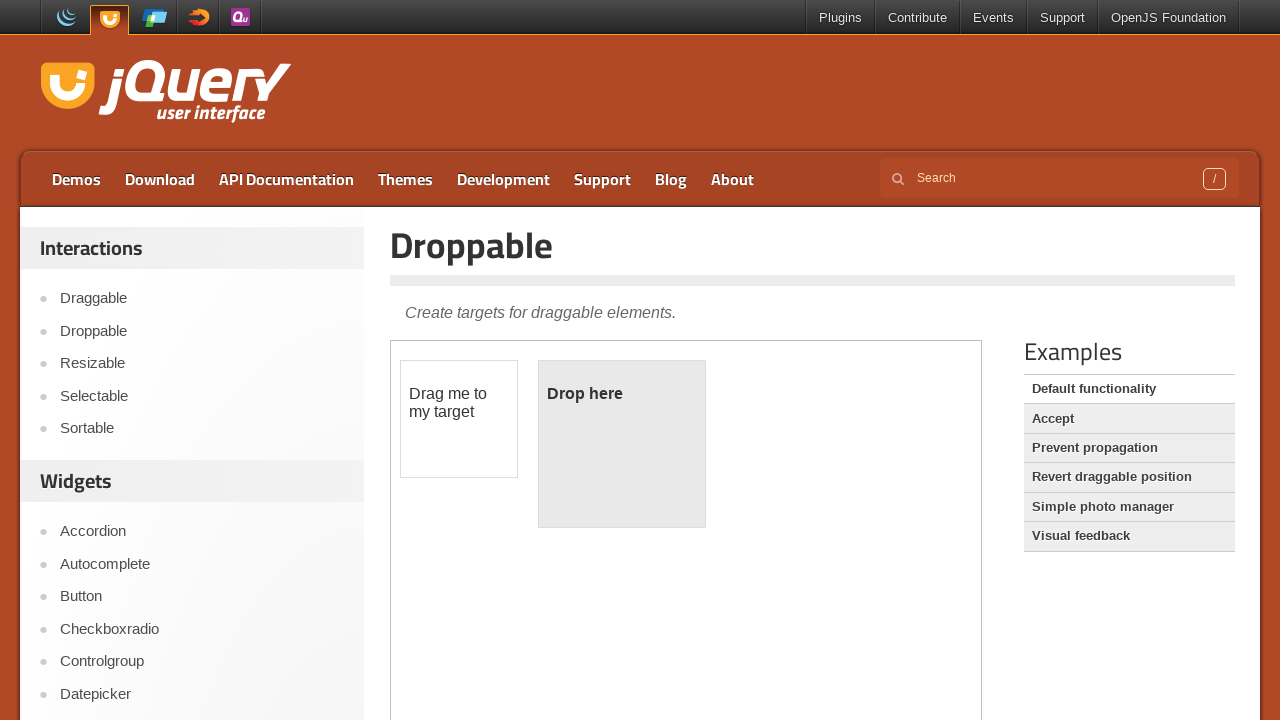

Located the draggable source element with id 'draggable'
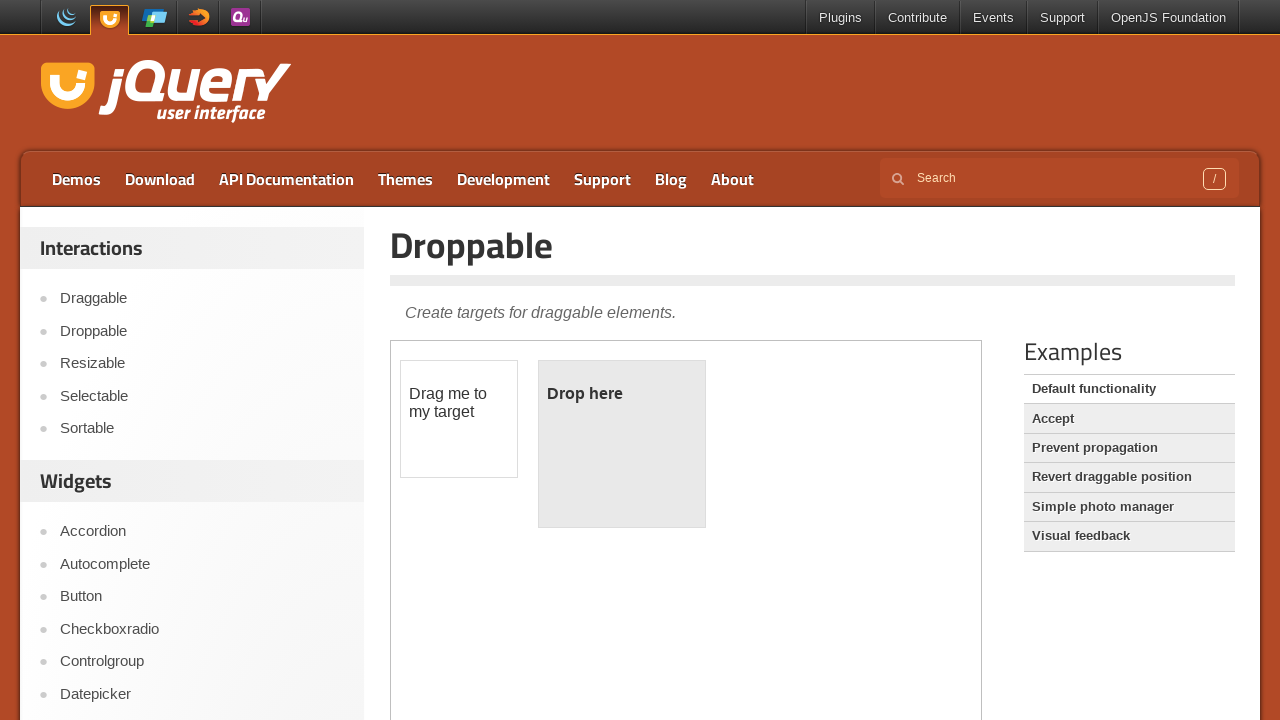

Located the droppable target element with id 'droppable'
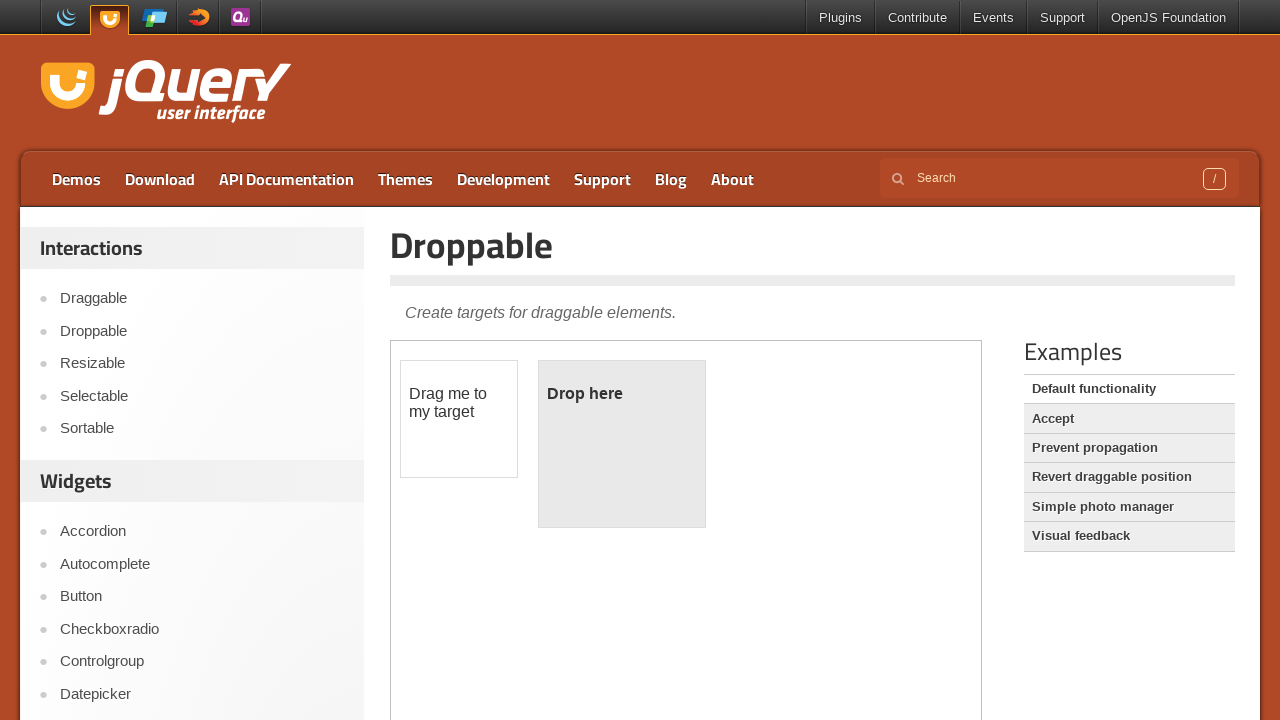

Dragged the source element to the target location at (622, 444)
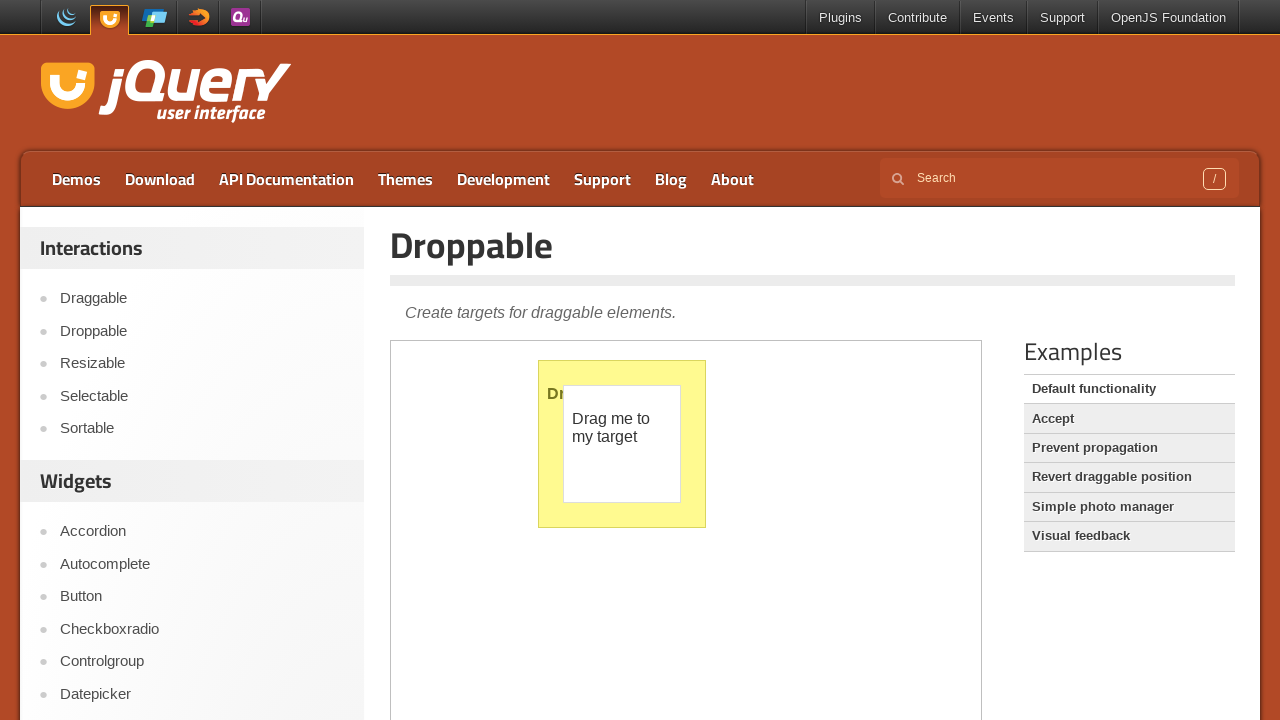

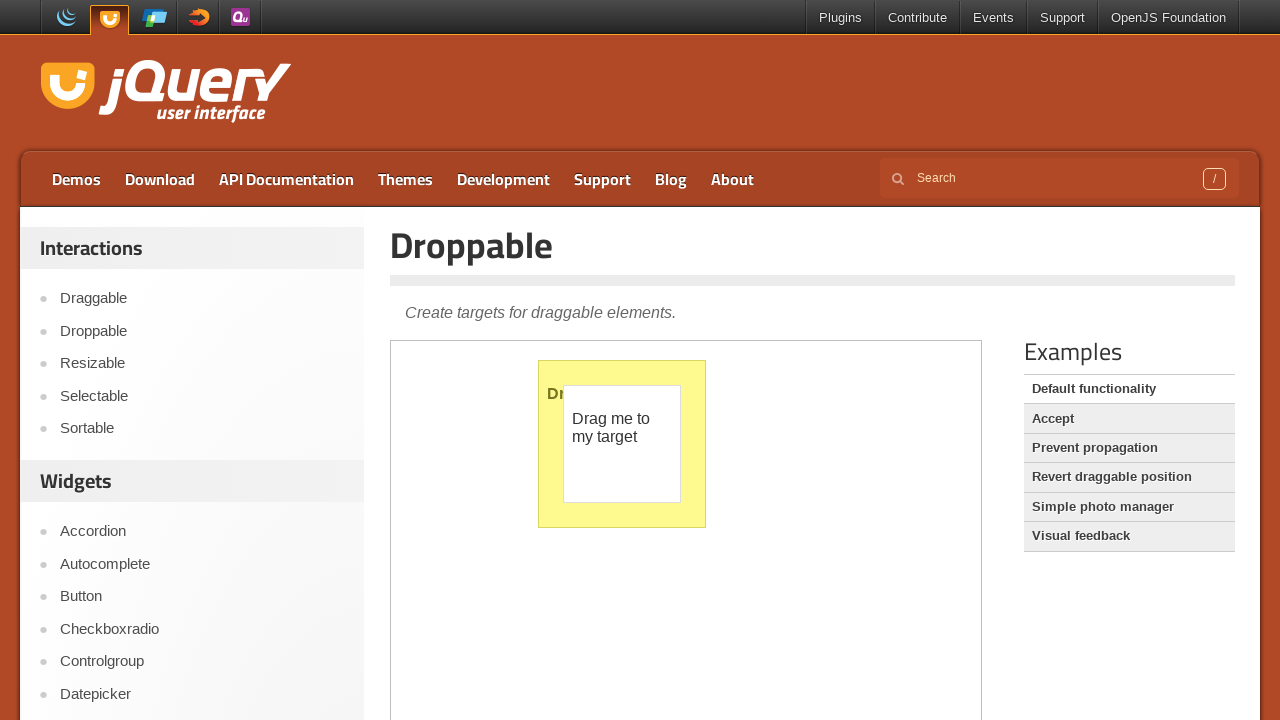